Tests drag and drop functionality by dragging an element and dropping it onto a target drop zone on a test automation practice page

Starting URL: https://testautomationpractice.blogspot.com

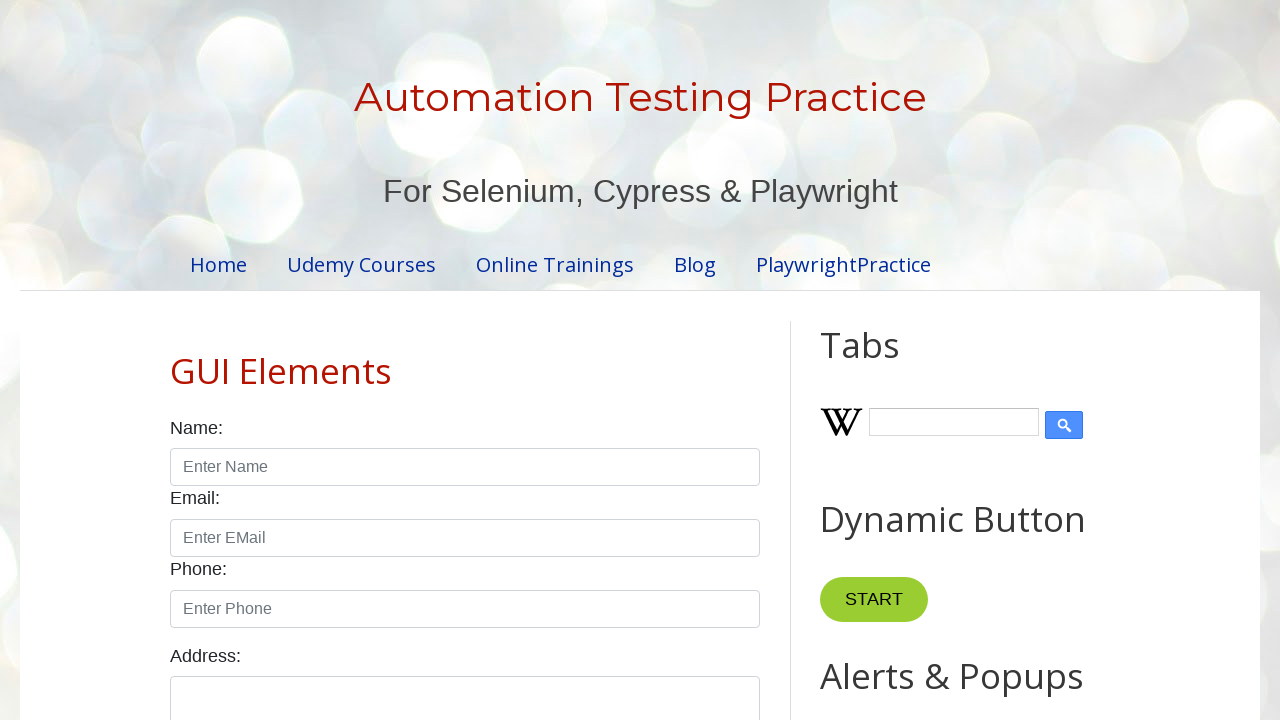

Scrolled page down to make drag and drop elements visible
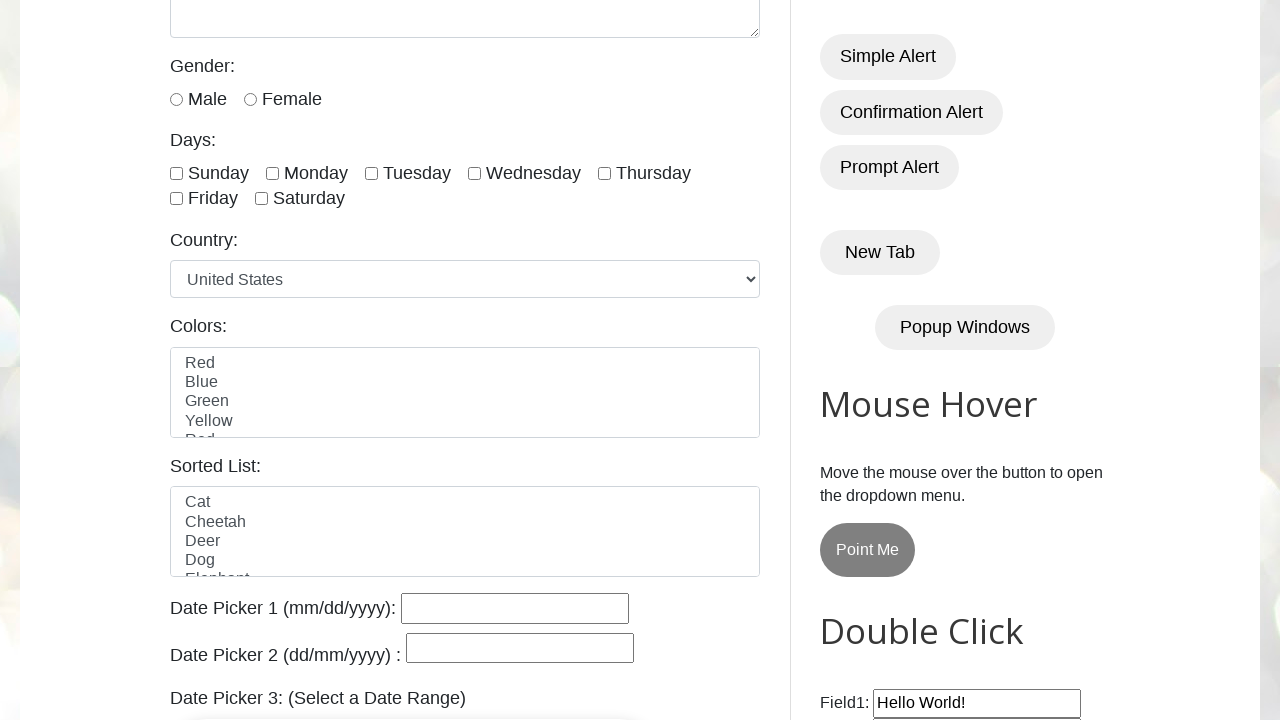

Waited for draggable element to be visible
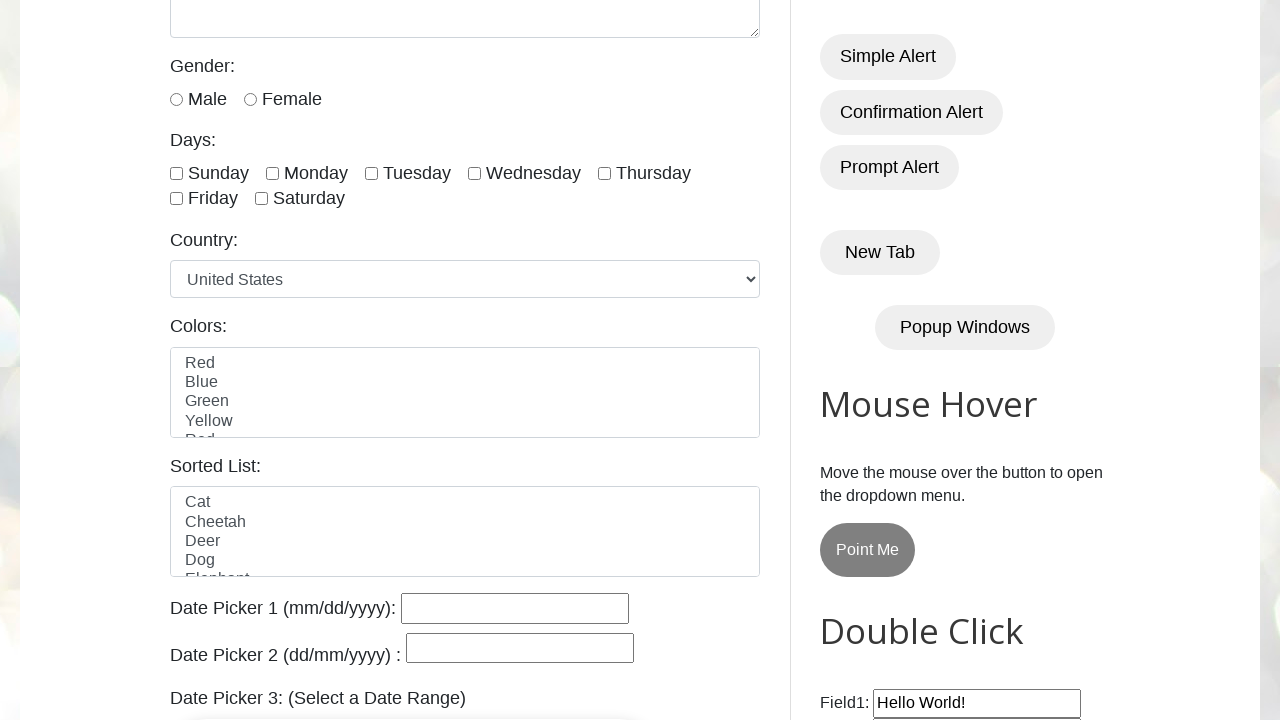

Waited for droppable element to be visible
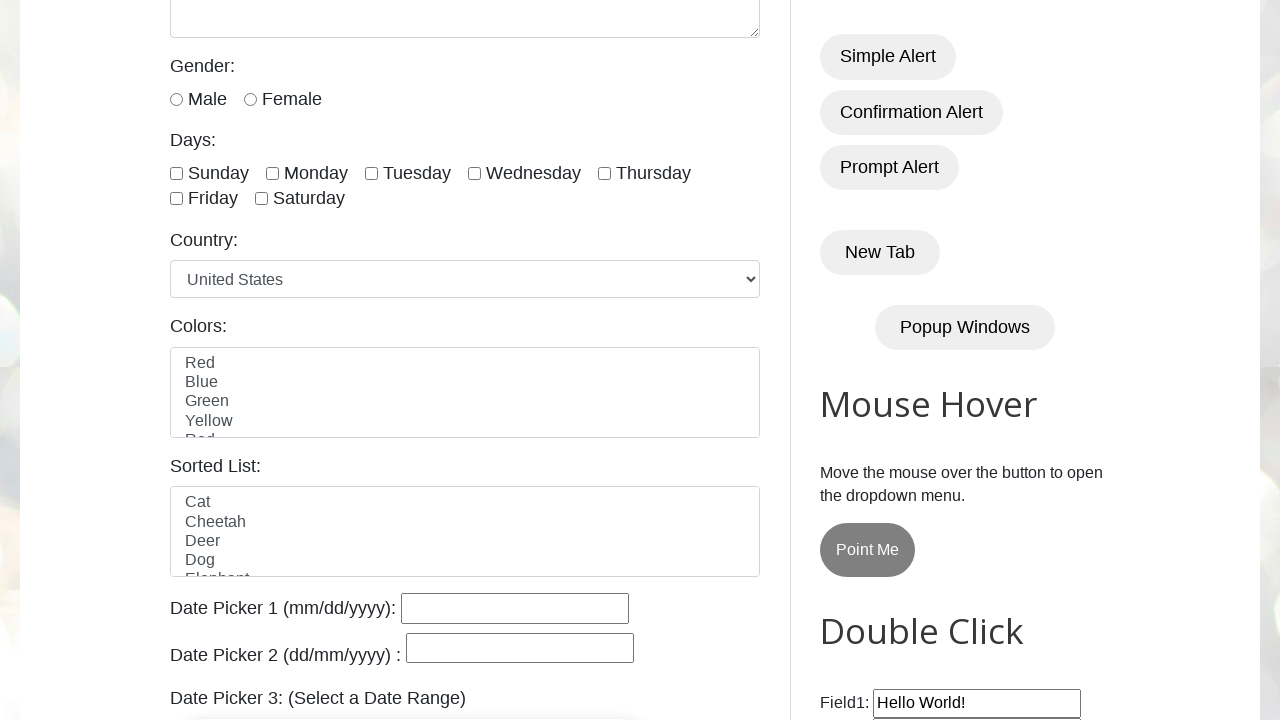

Dragged element and dropped it onto the target drop zone at (1015, 386)
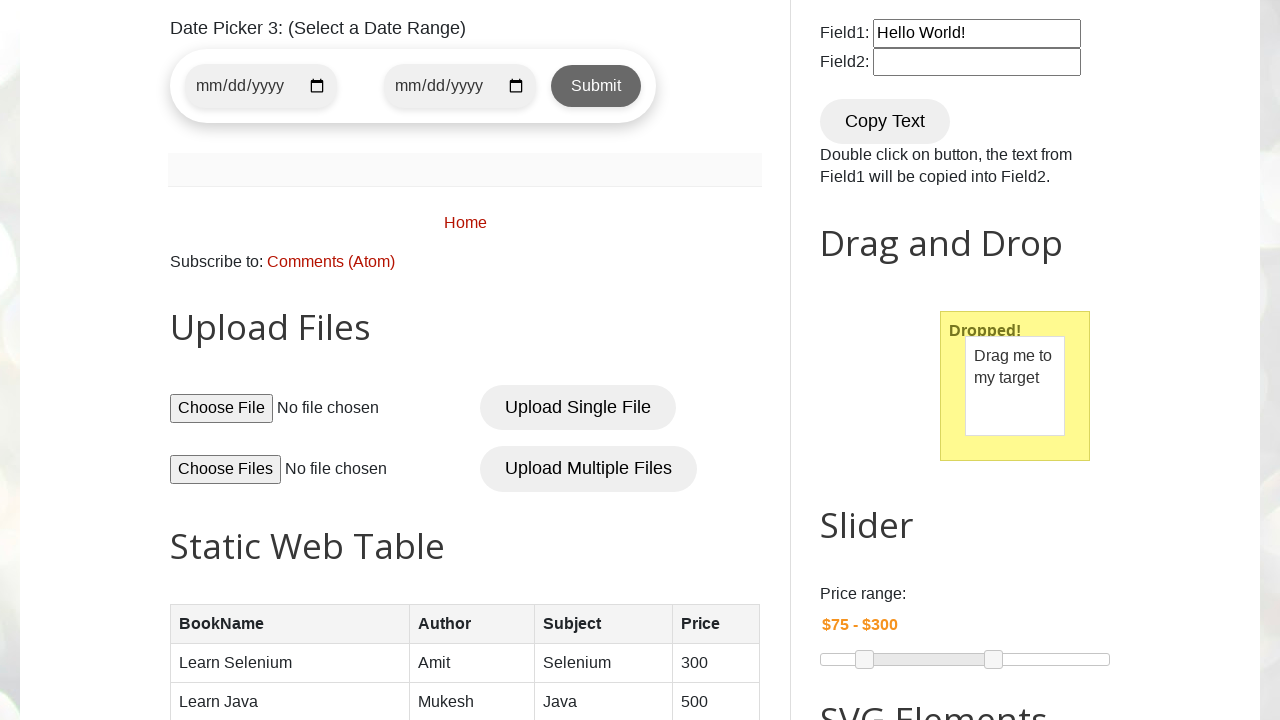

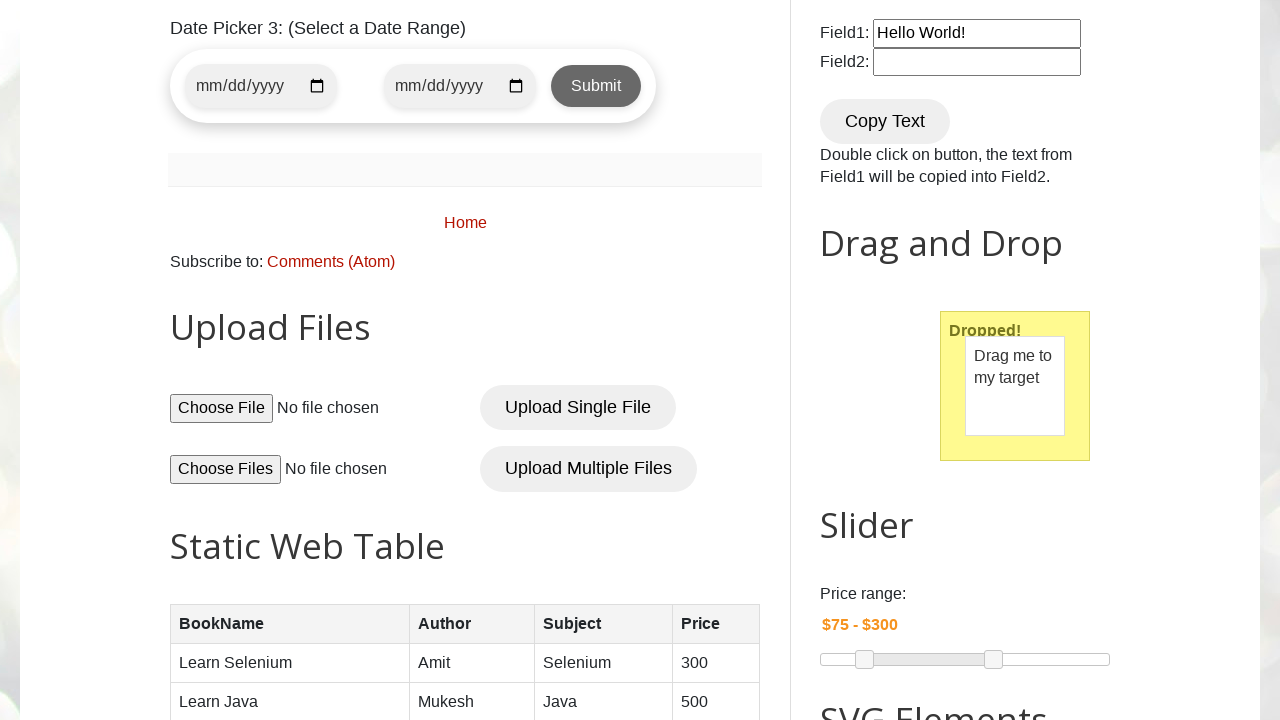